Tests basic browser navigation functionality by navigating to Tesla's website, then using back, forward, and refresh navigation actions.

Starting URL: https://www.tesla.com

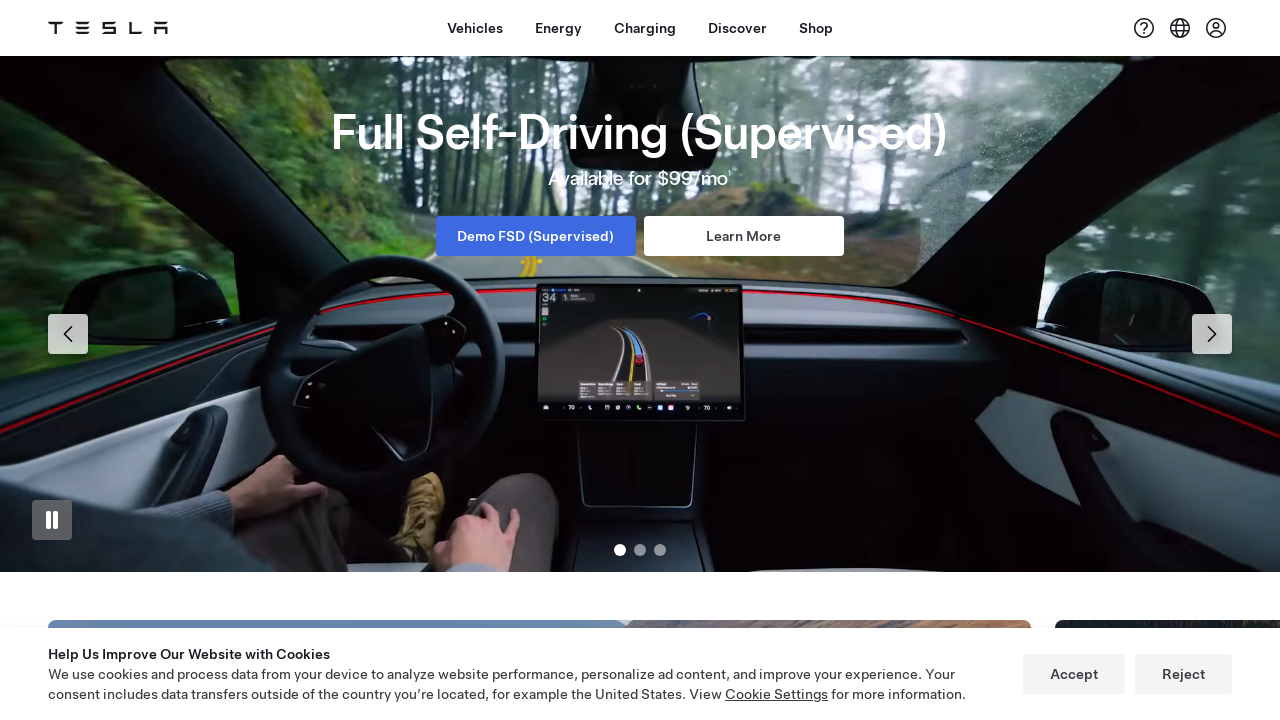

Navigated to Tesla website at https://www.tesla.com
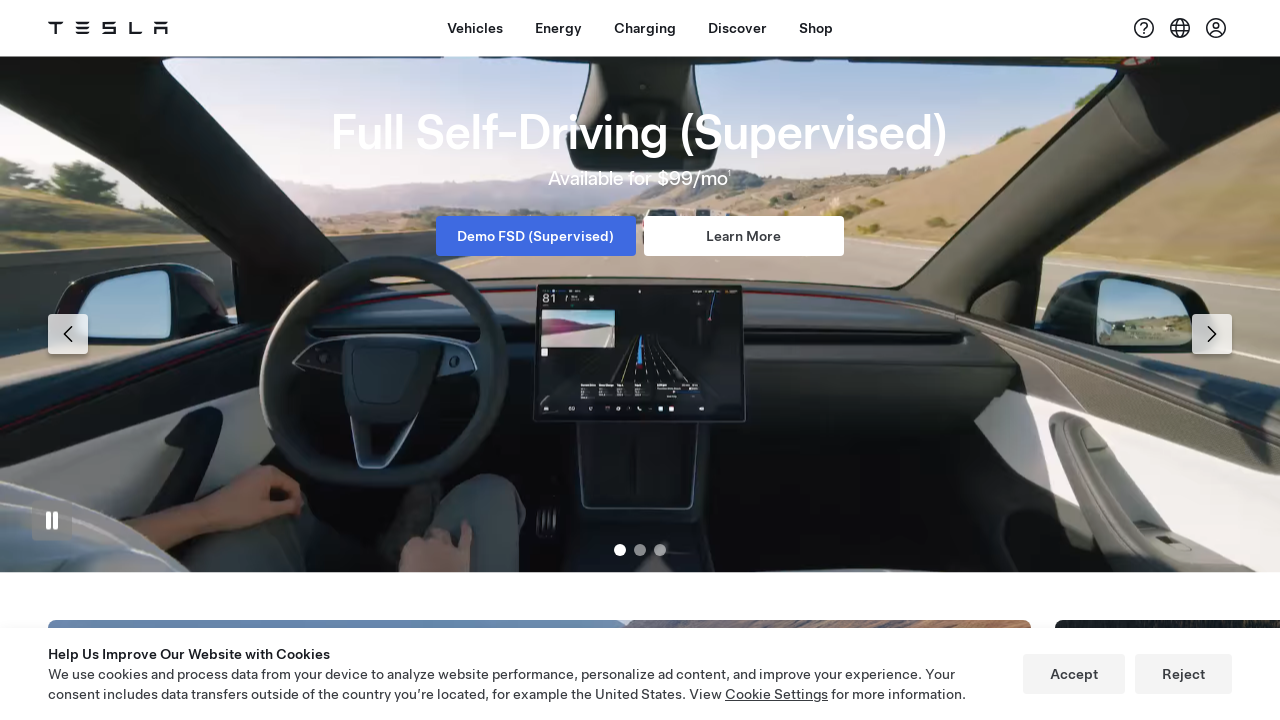

Navigated back in browser history
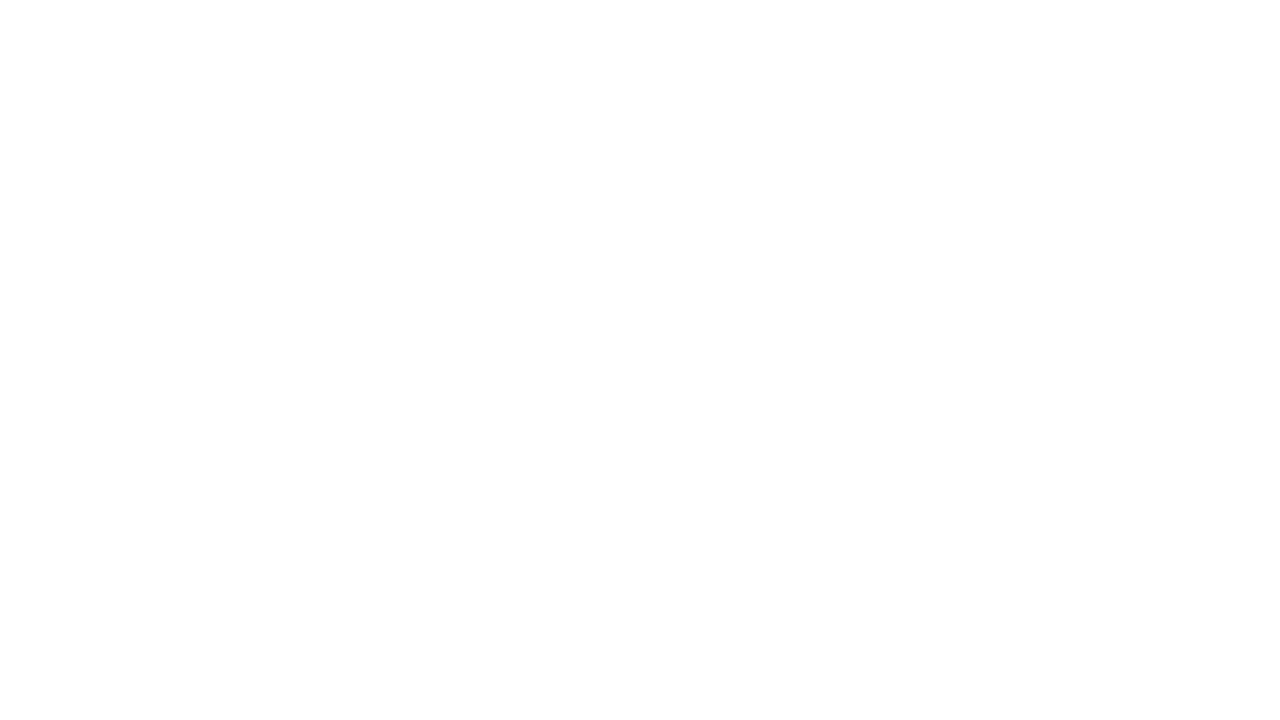

Navigated forward in browser history to Tesla website
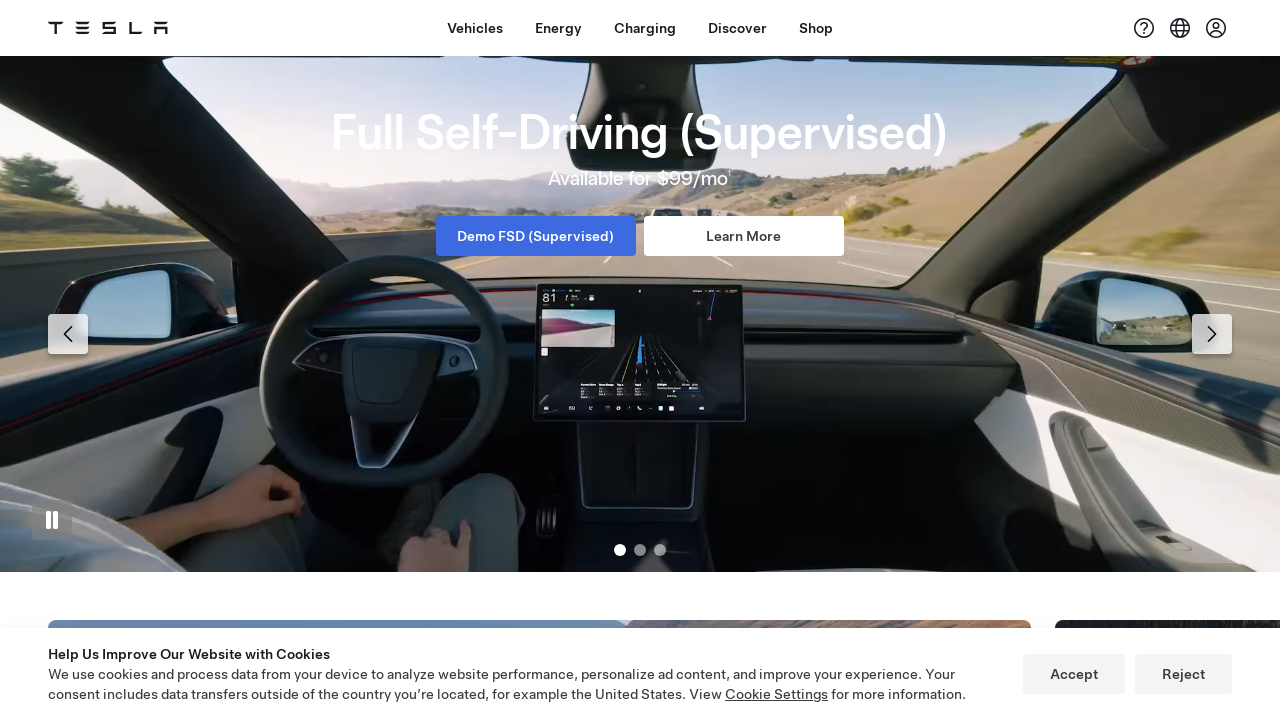

Refreshed the current page
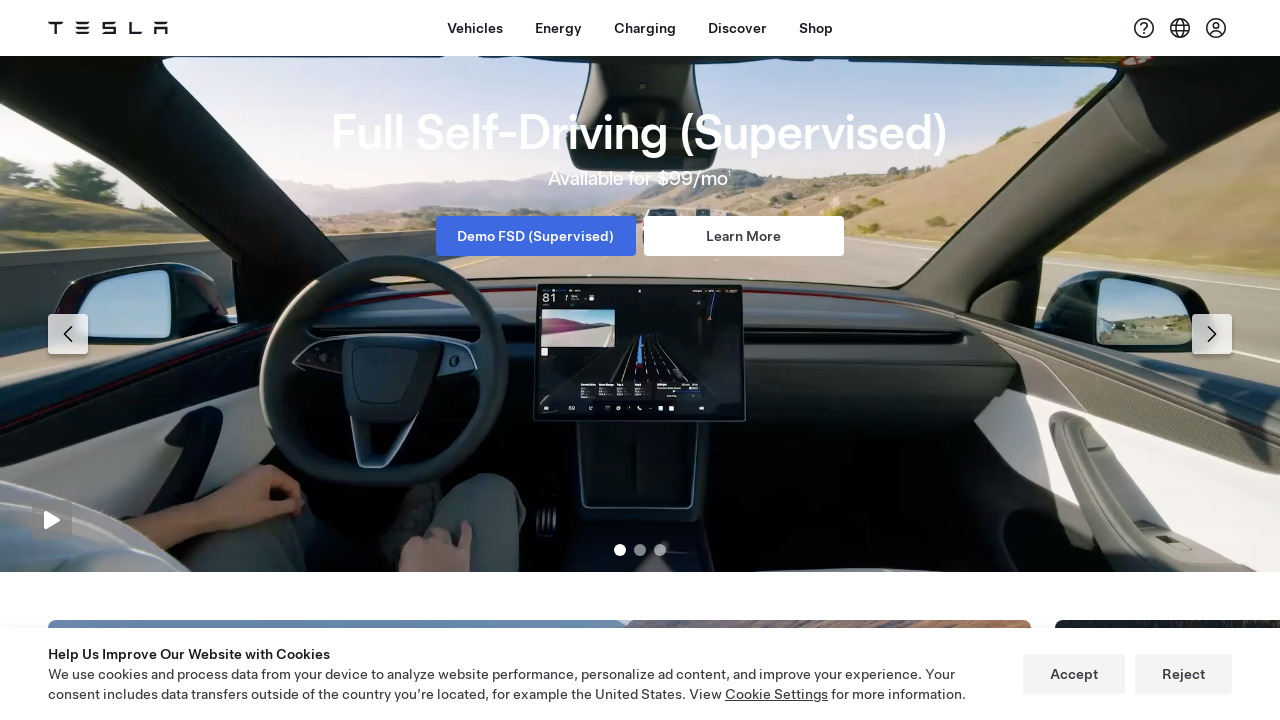

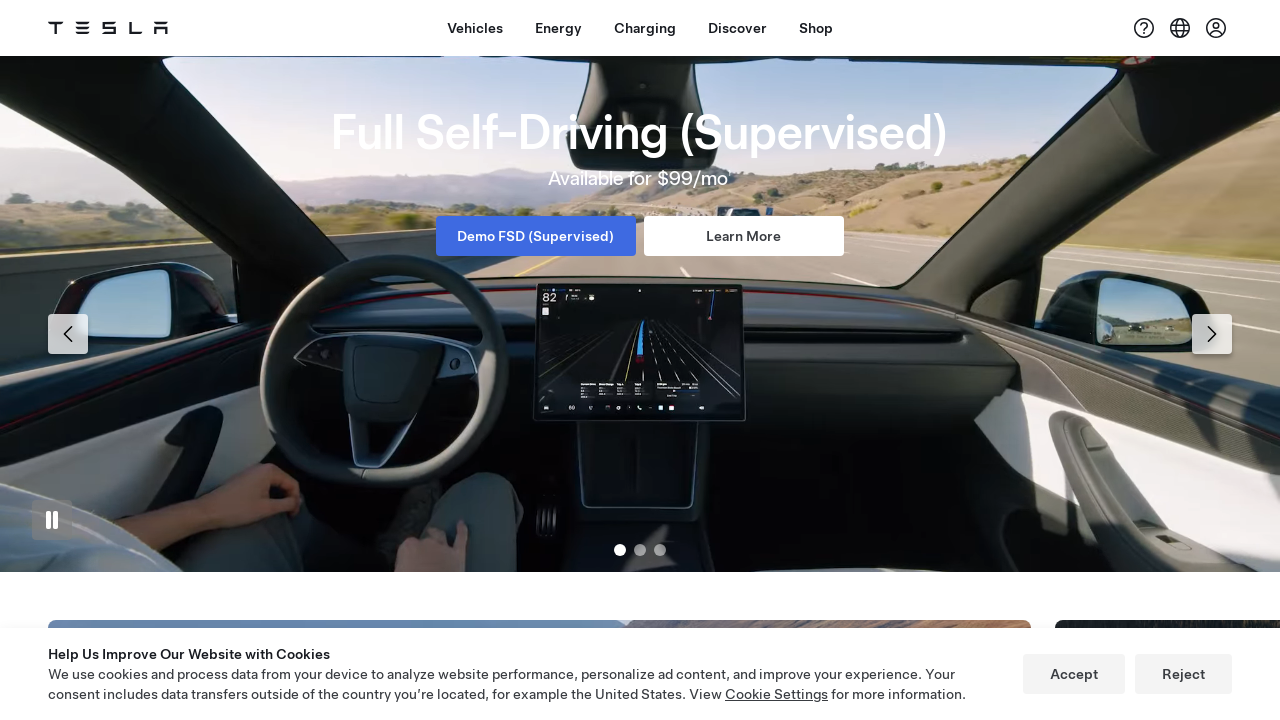